Tests a more resilient approach to switching between multiple browser windows by storing the first window reference, clicking a link to open a new window, and switching between them while verifying page titles.

Starting URL: http://the-internet.herokuapp.com/windows

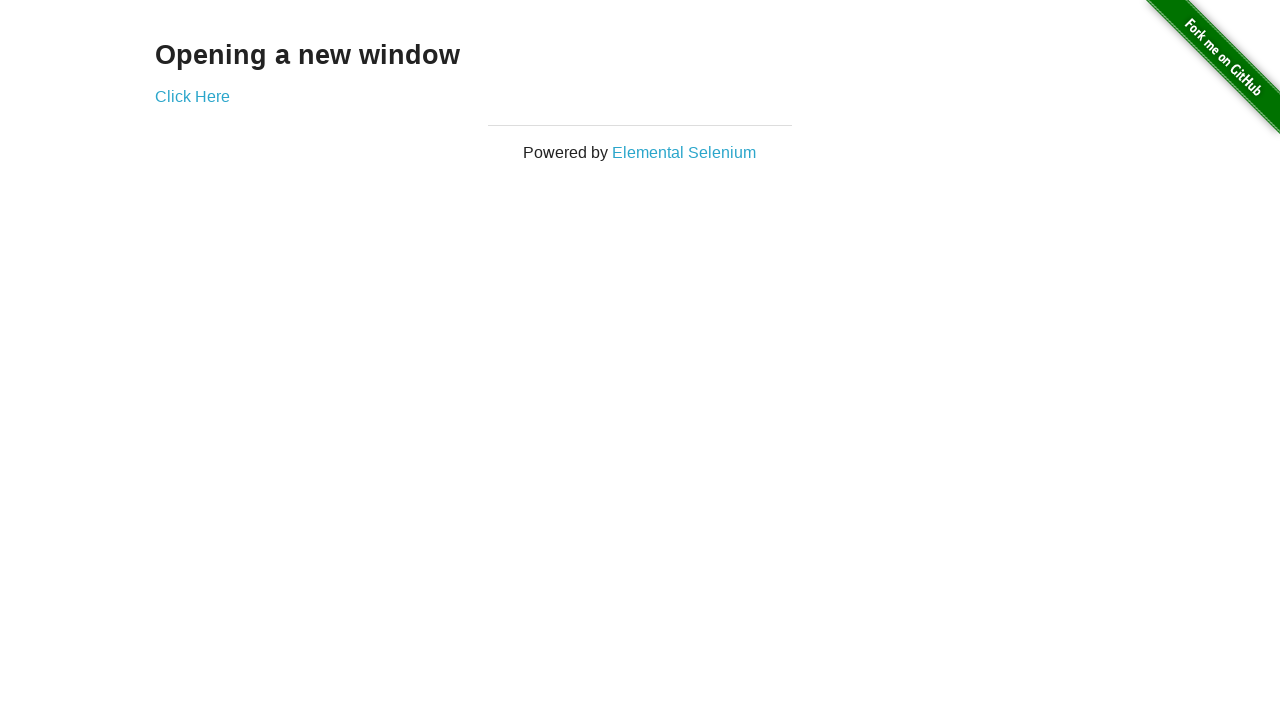

Stored reference to the first page
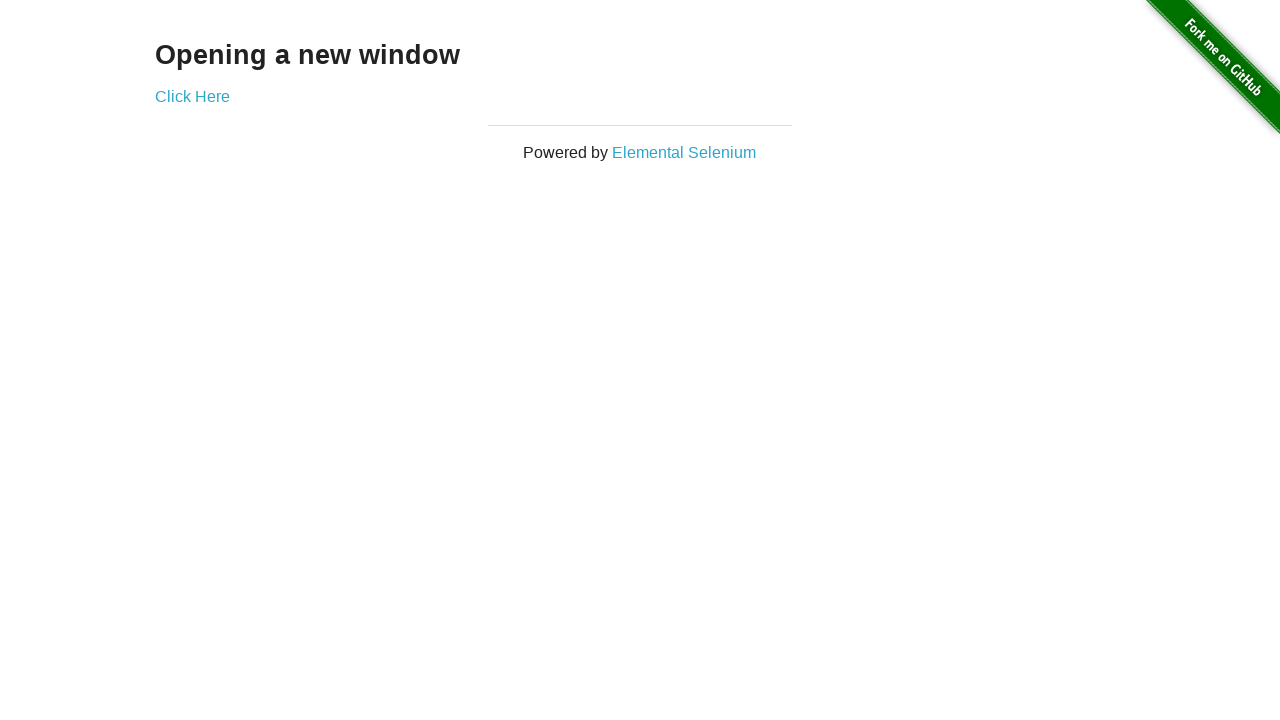

Clicked link to open a new window at (192, 96) on .example a
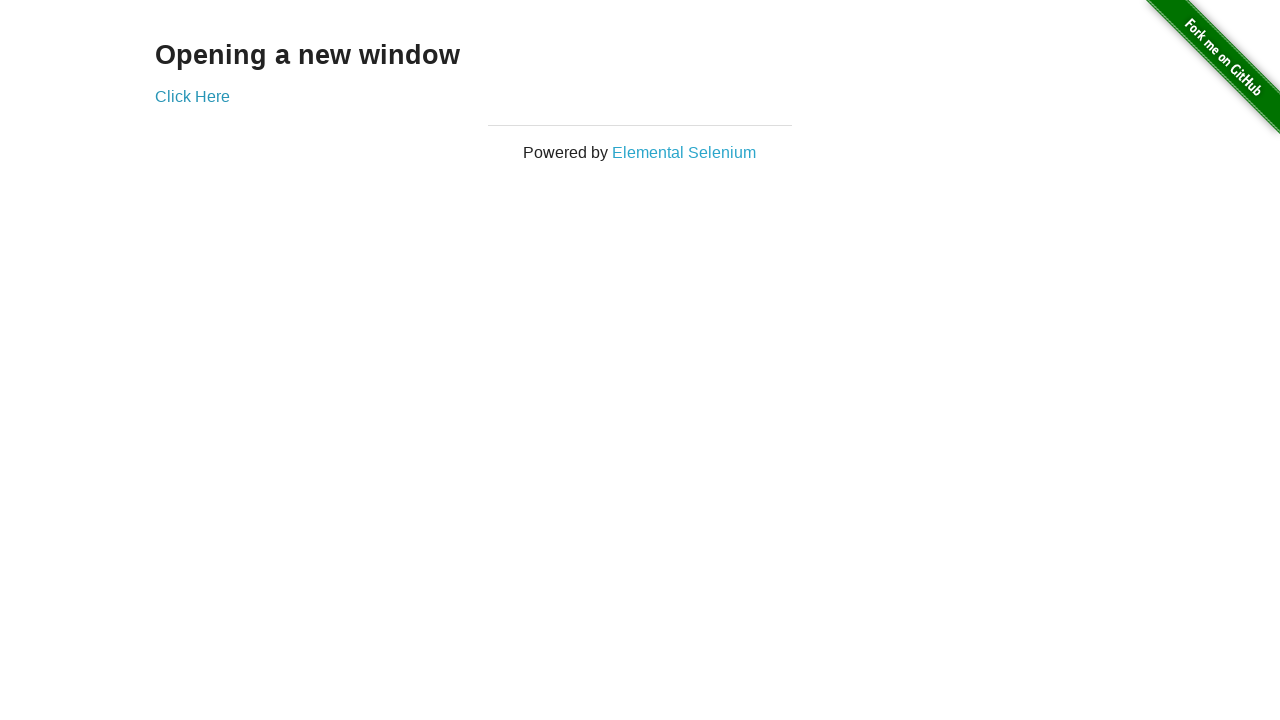

Captured the new page reference
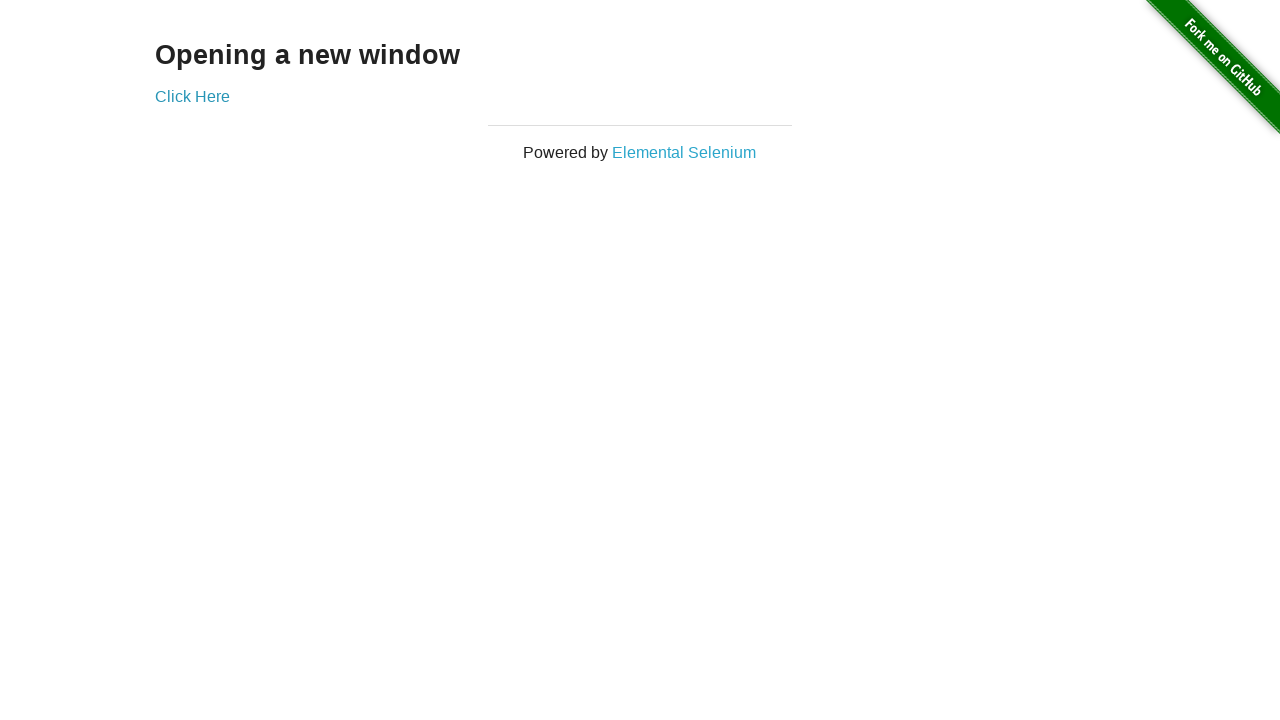

New page finished loading
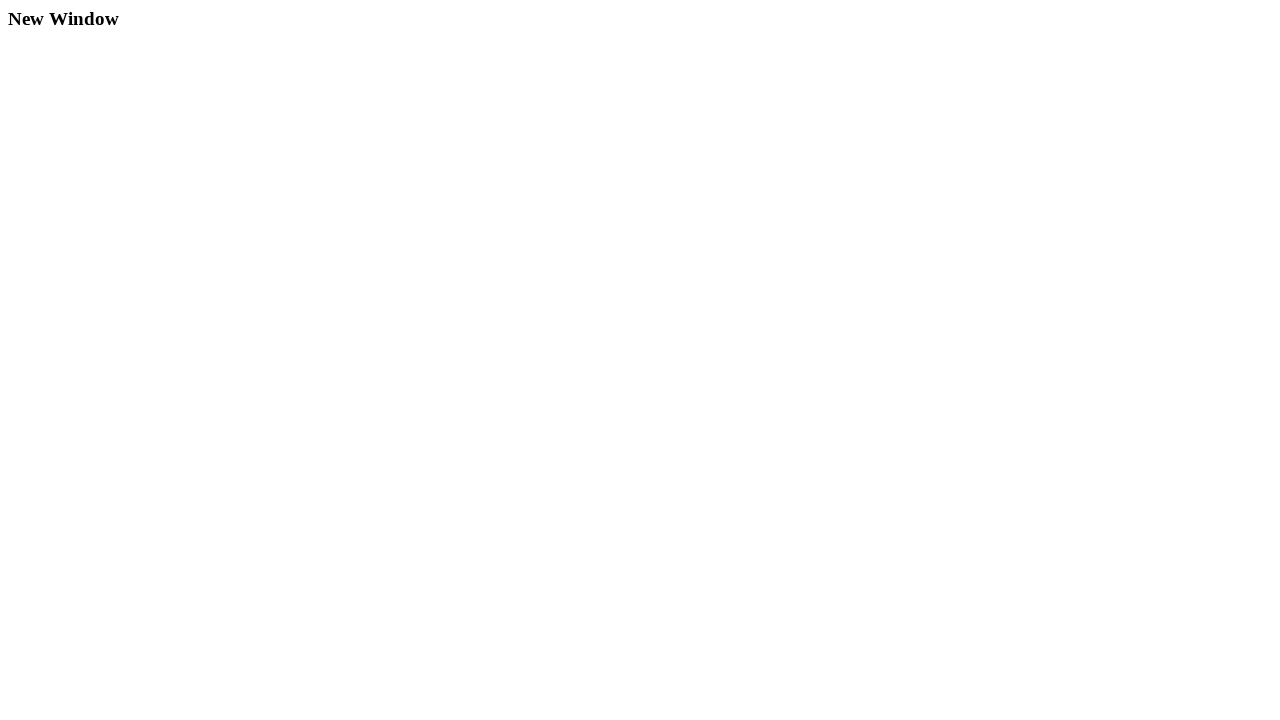

Switched to the first page (brought to front)
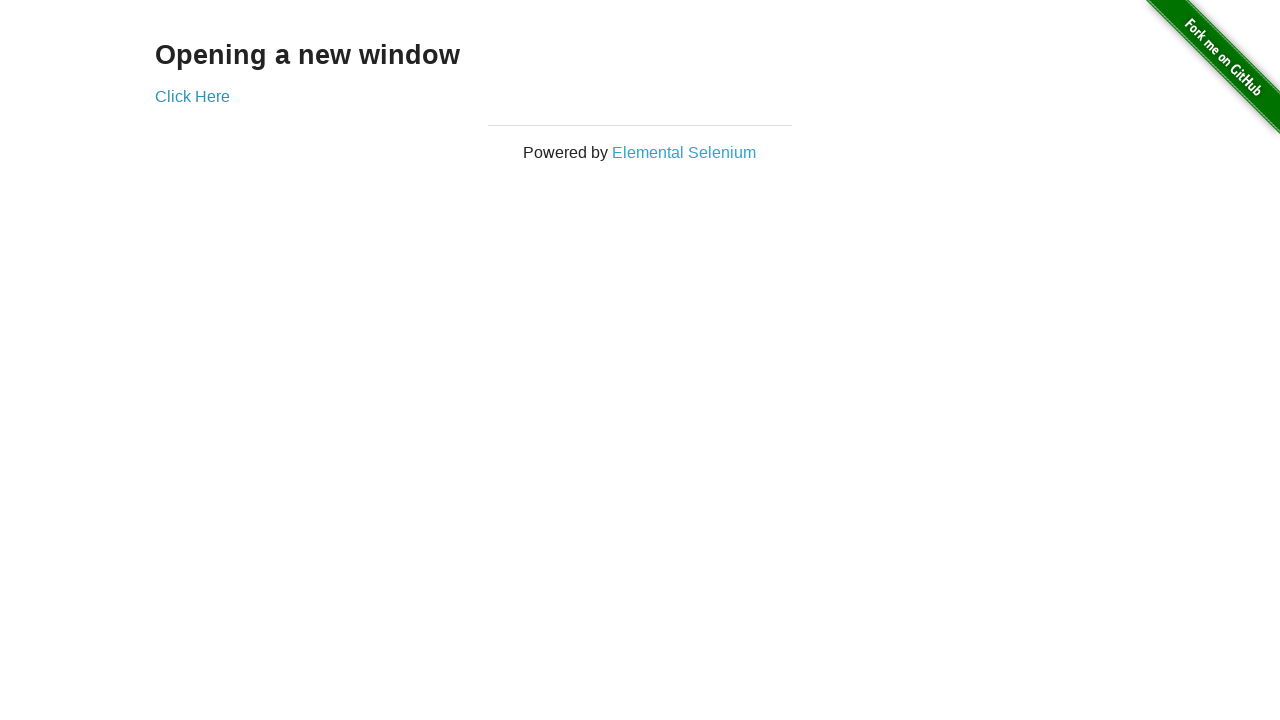

Verified first page title is not 'New Window'
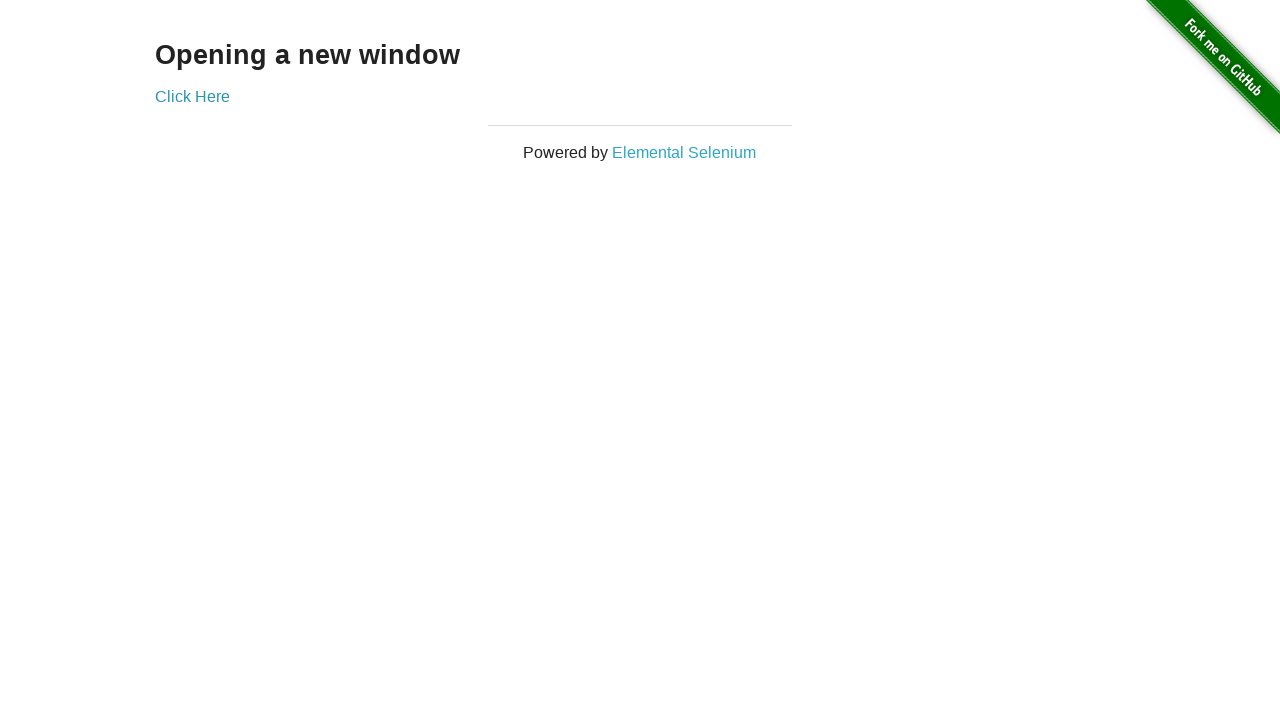

Switched to the new page (brought to front)
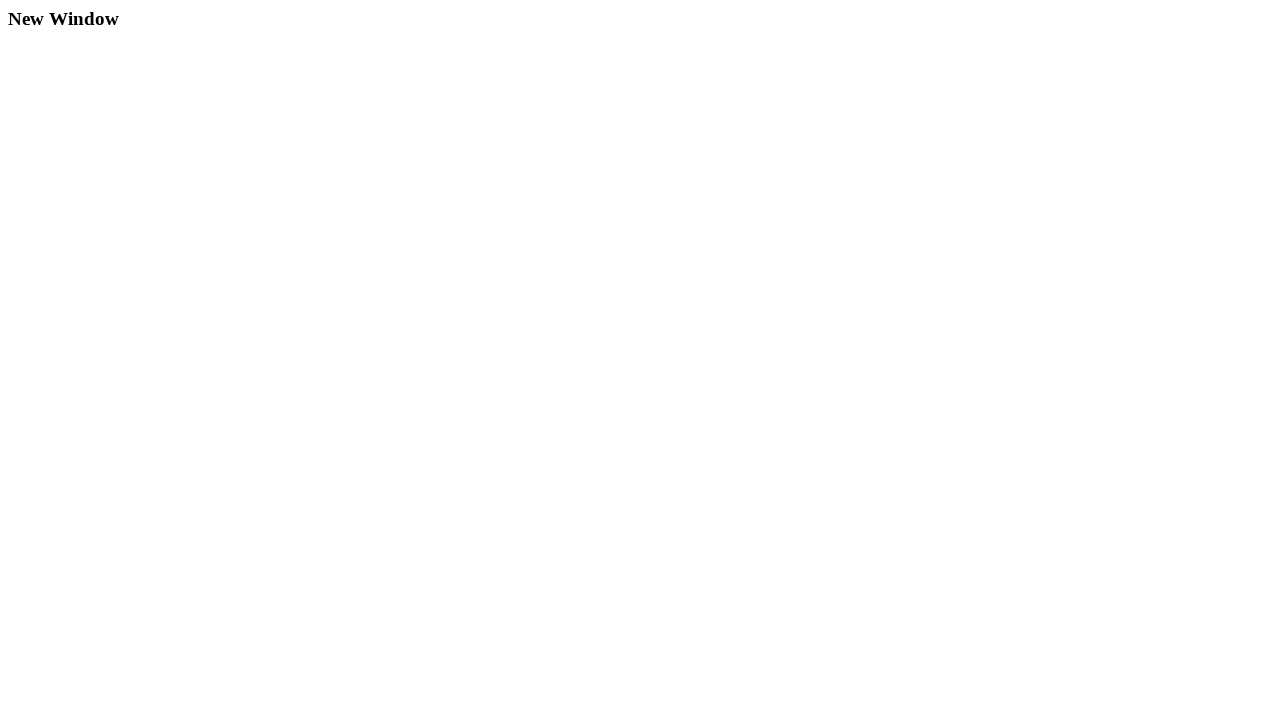

Verified new page title is 'New Window'
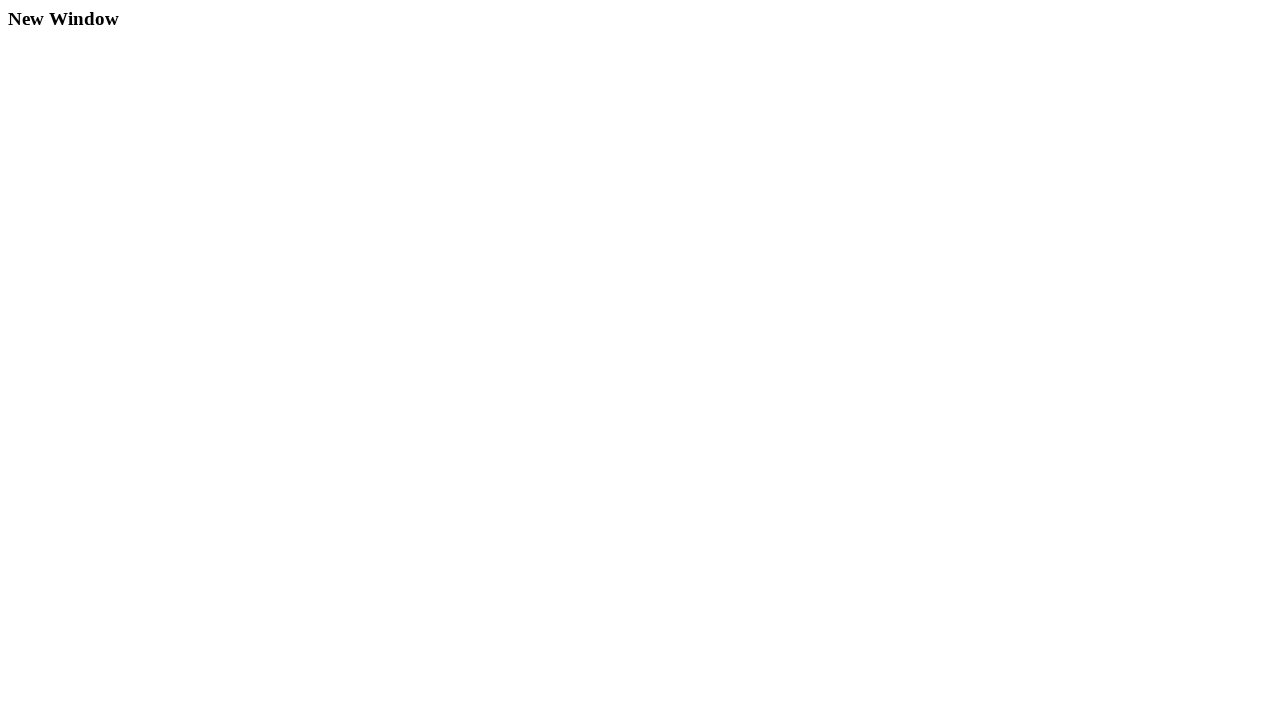

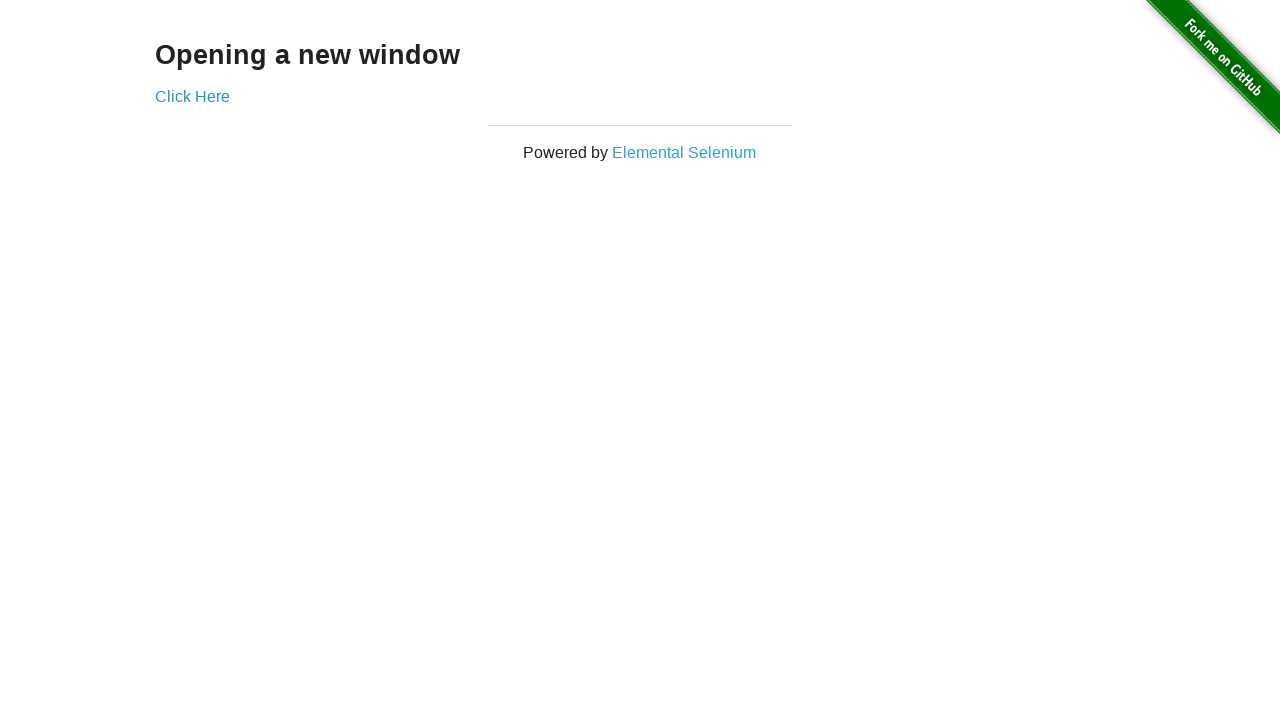